Tests hover functionality by moving mouse over an element and verifying hovered status

Starting URL: https://www.selenium.dev/selenium/web/mouse_interaction.html

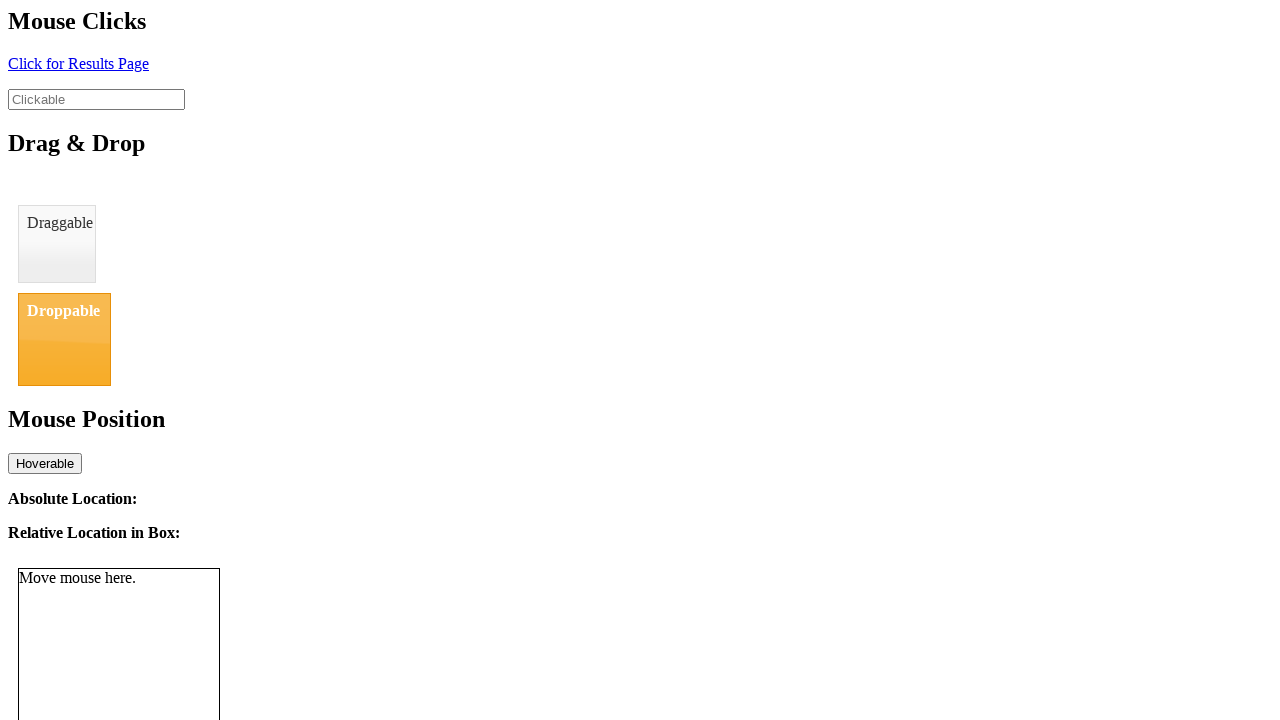

Navigated to mouse interaction test page
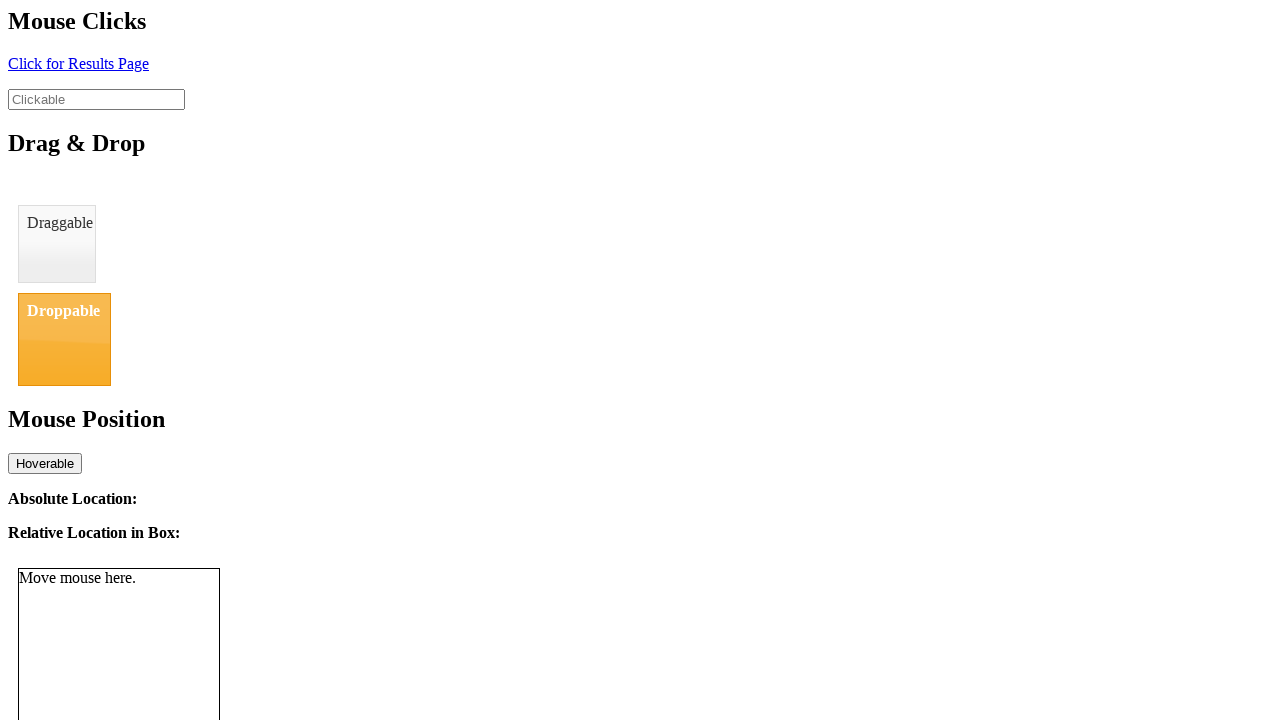

Hovered over the hoverable element at (45, 463) on #hover
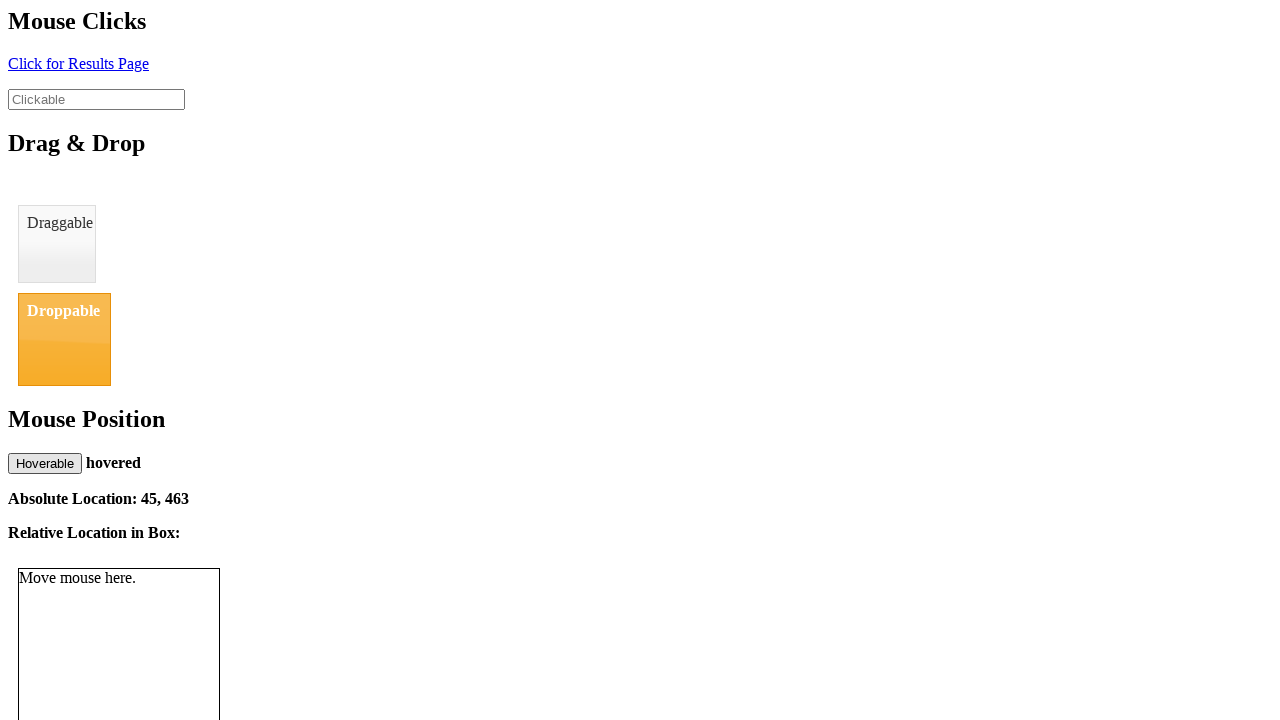

Verified that move status displays 'hovered'
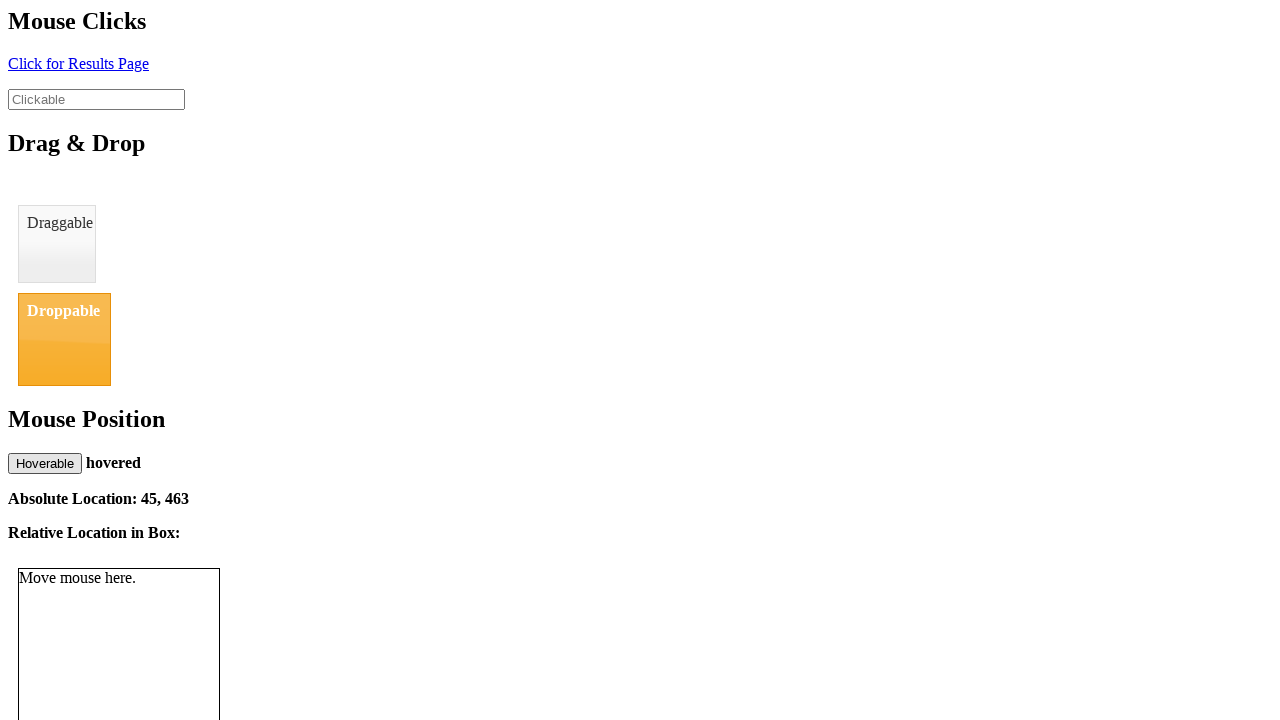

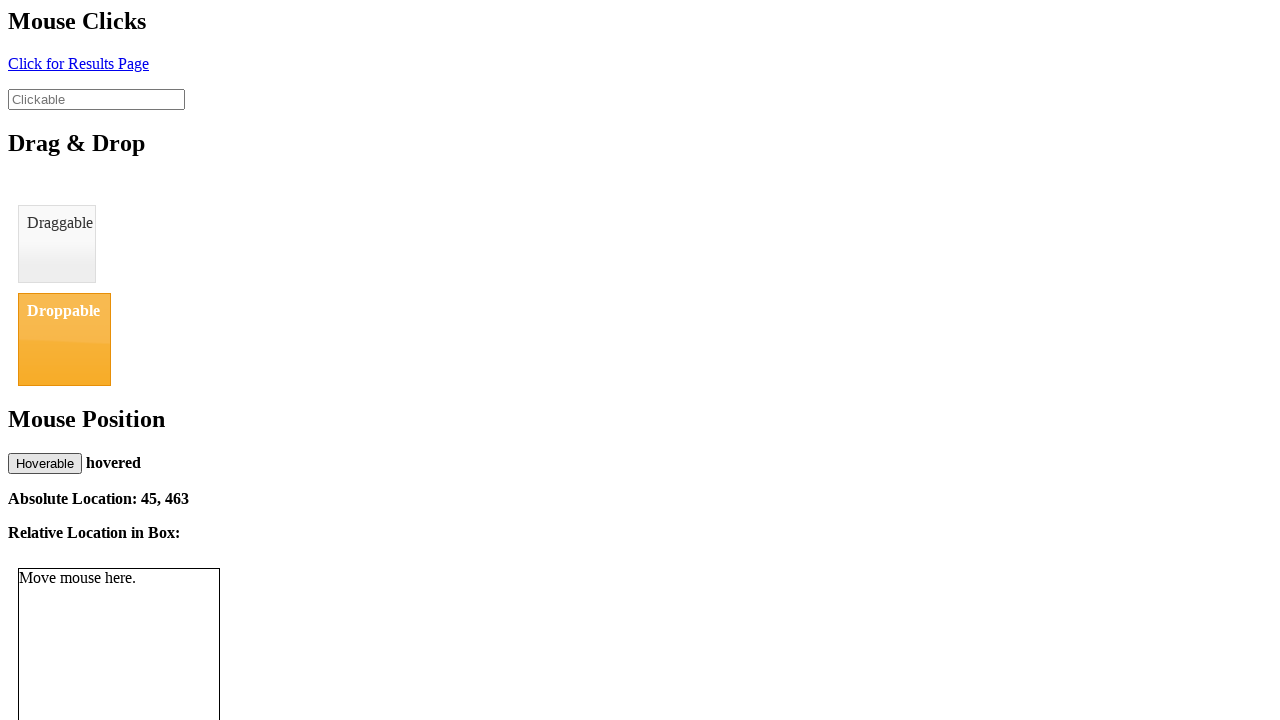